Tests editing an existing person by clicking the edit icon, modifying name and job fields, and submitting the changes

Starting URL: https://kristinek.github.io/site/tasks/list_of_people_with_jobs.html

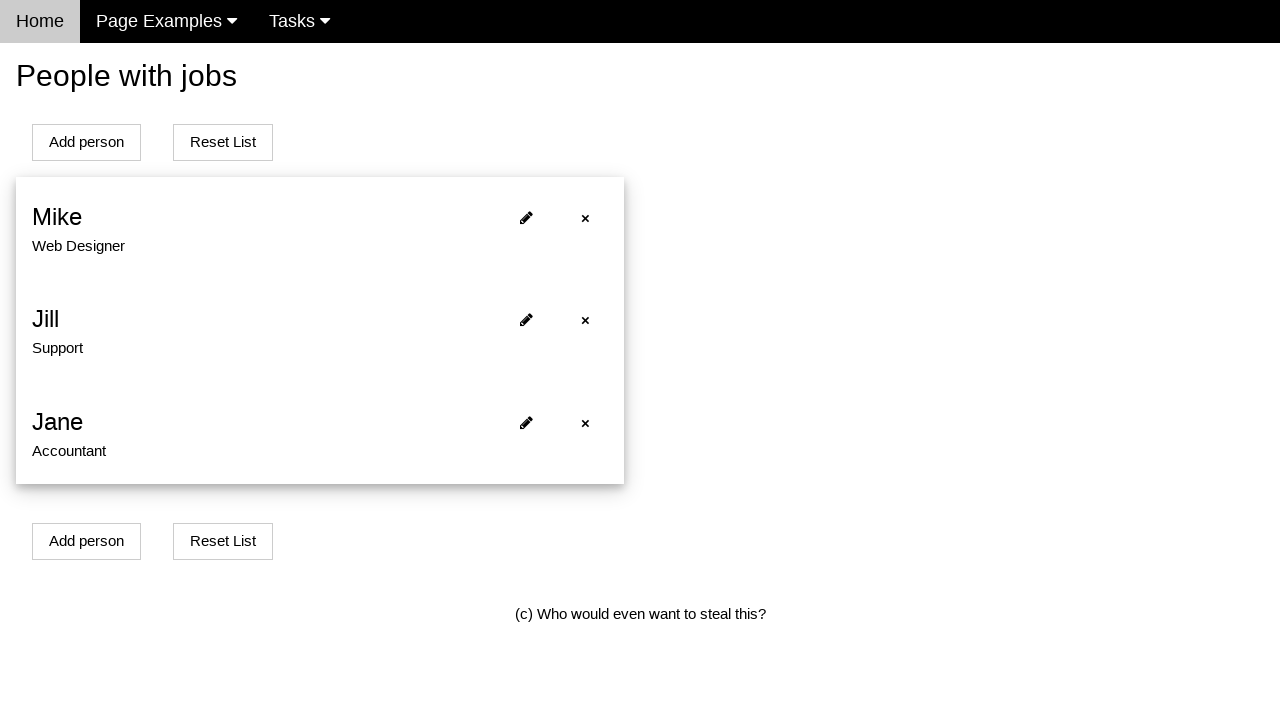

Clicked edit icon for first person at (526, 217) on xpath=//*[@id='person0']/span[2]/i
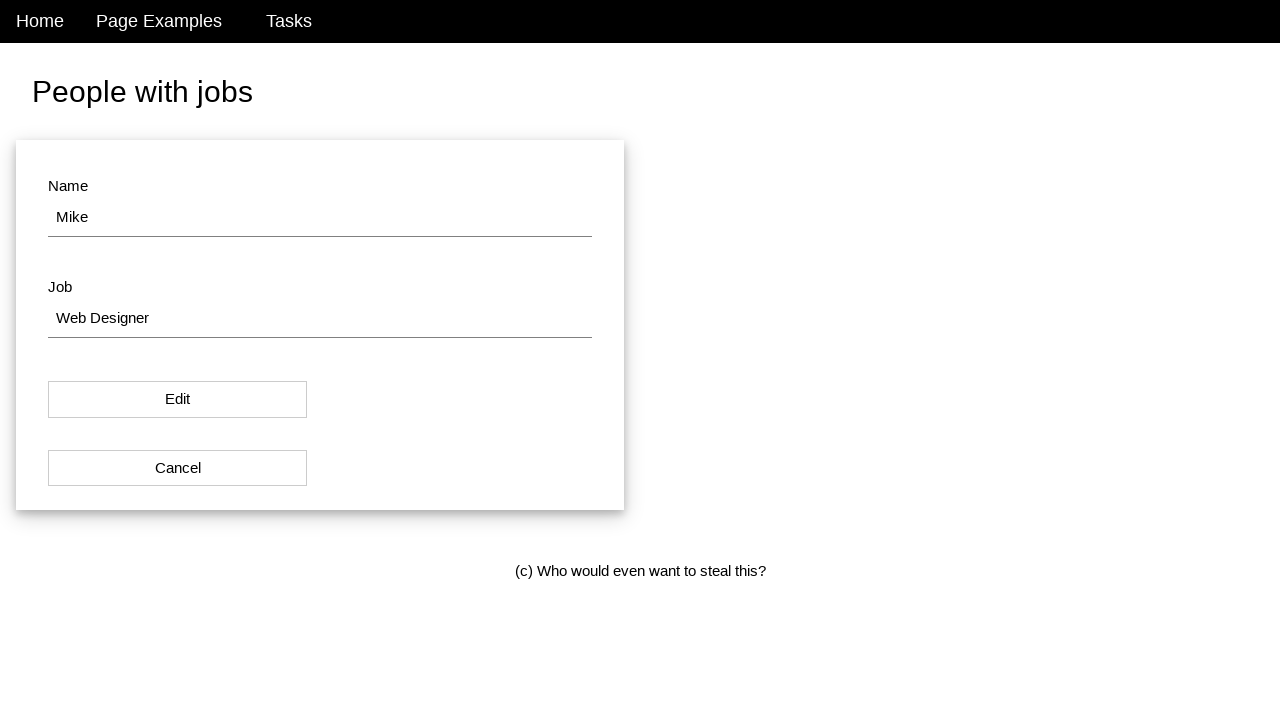

Filled name field with 'John Smith' on #name
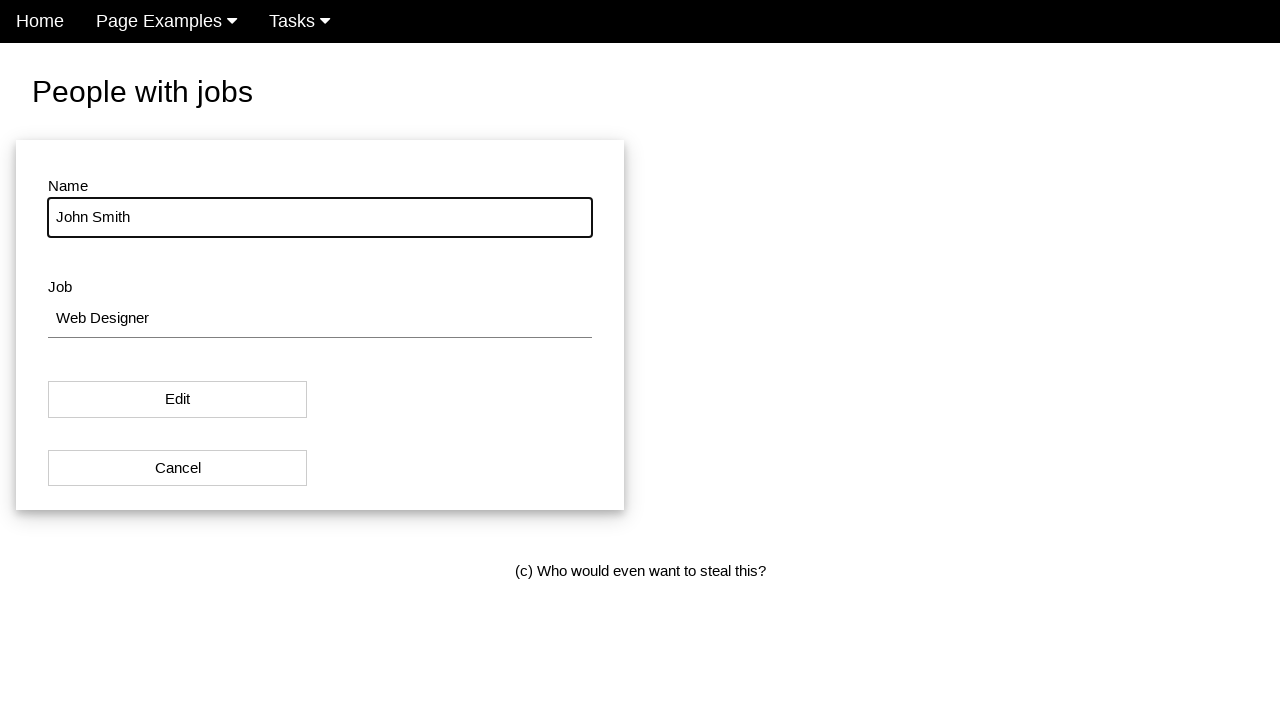

Filled job field with 'Data Analyst' on #job
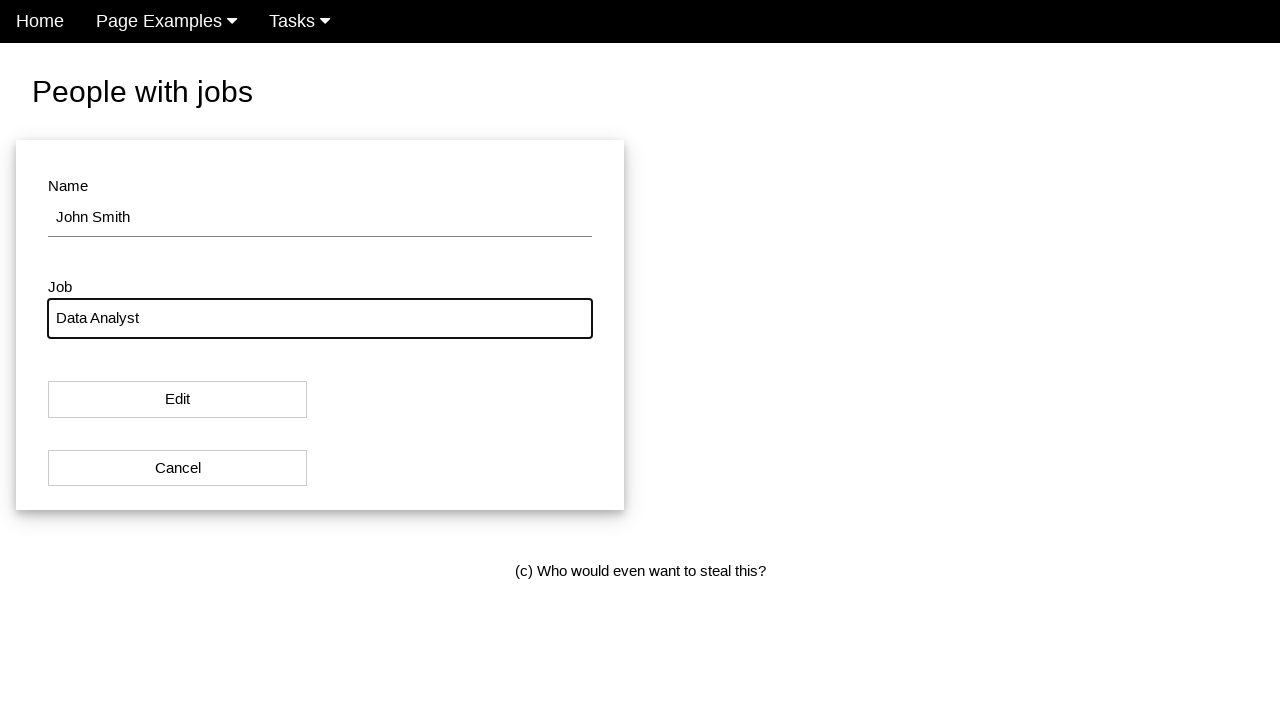

Clicked Edit button to submit changes at (178, 400) on #modal_button
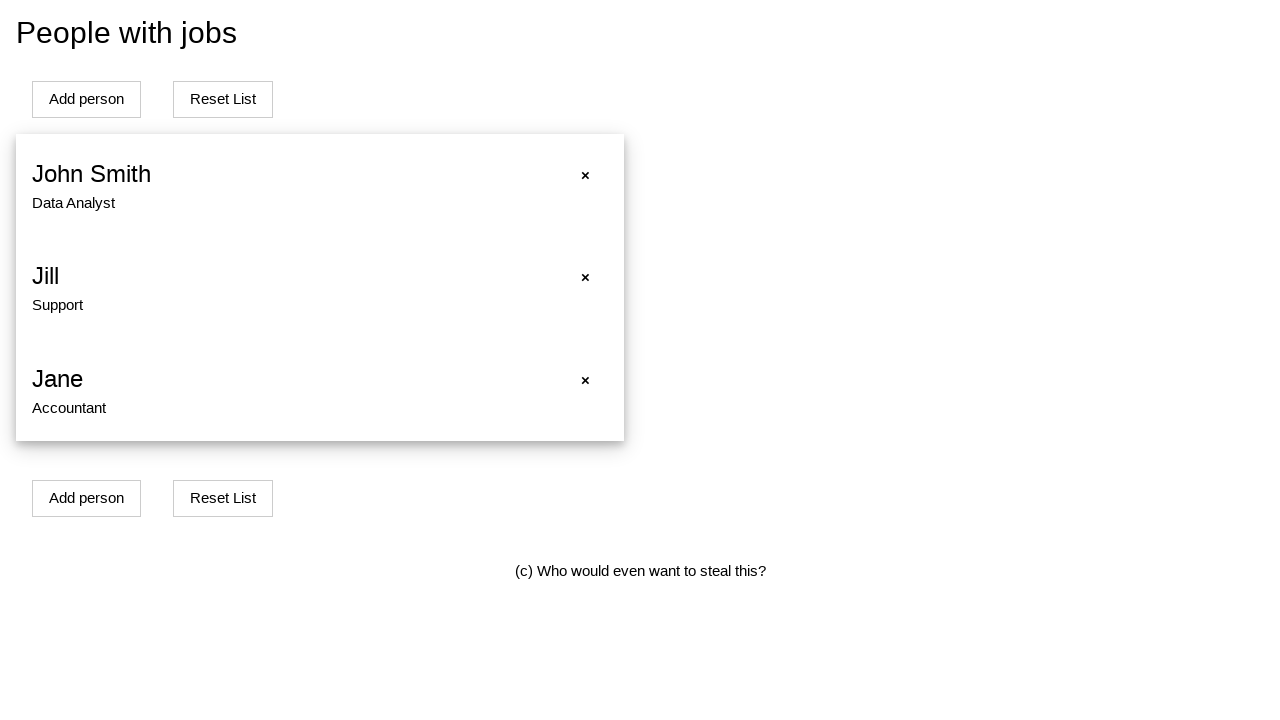

Verified edited person displays on the list
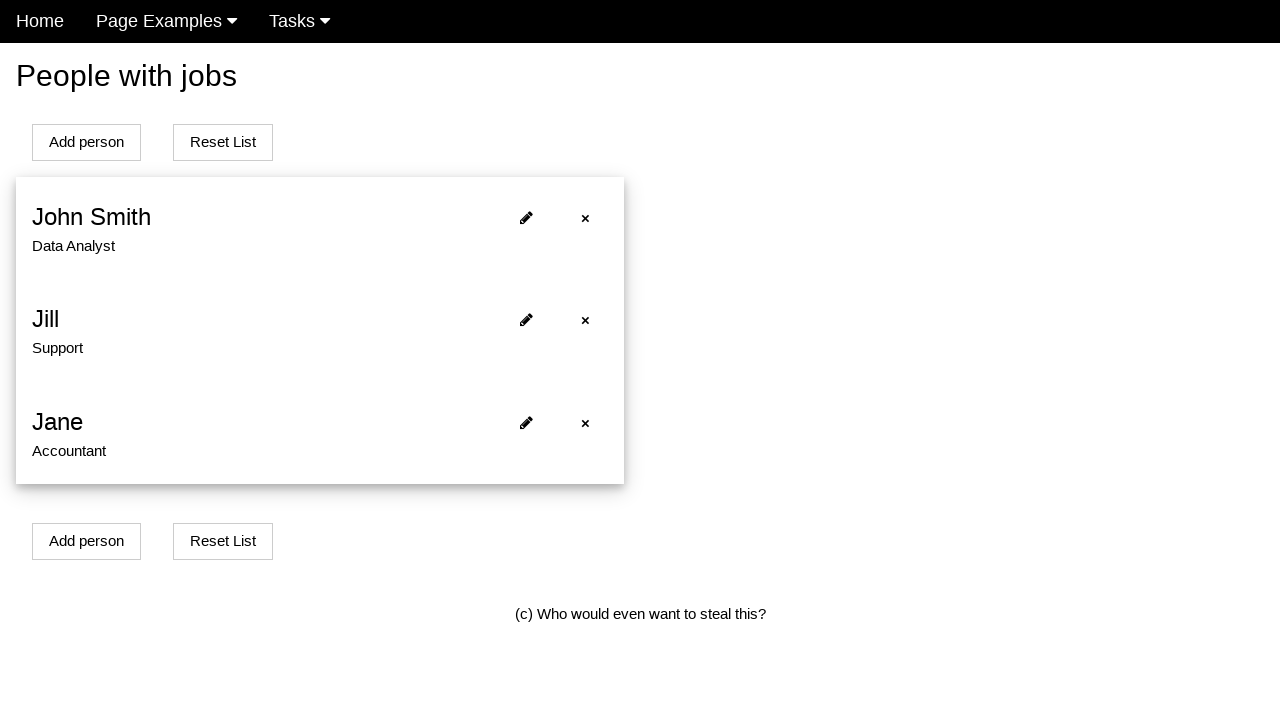

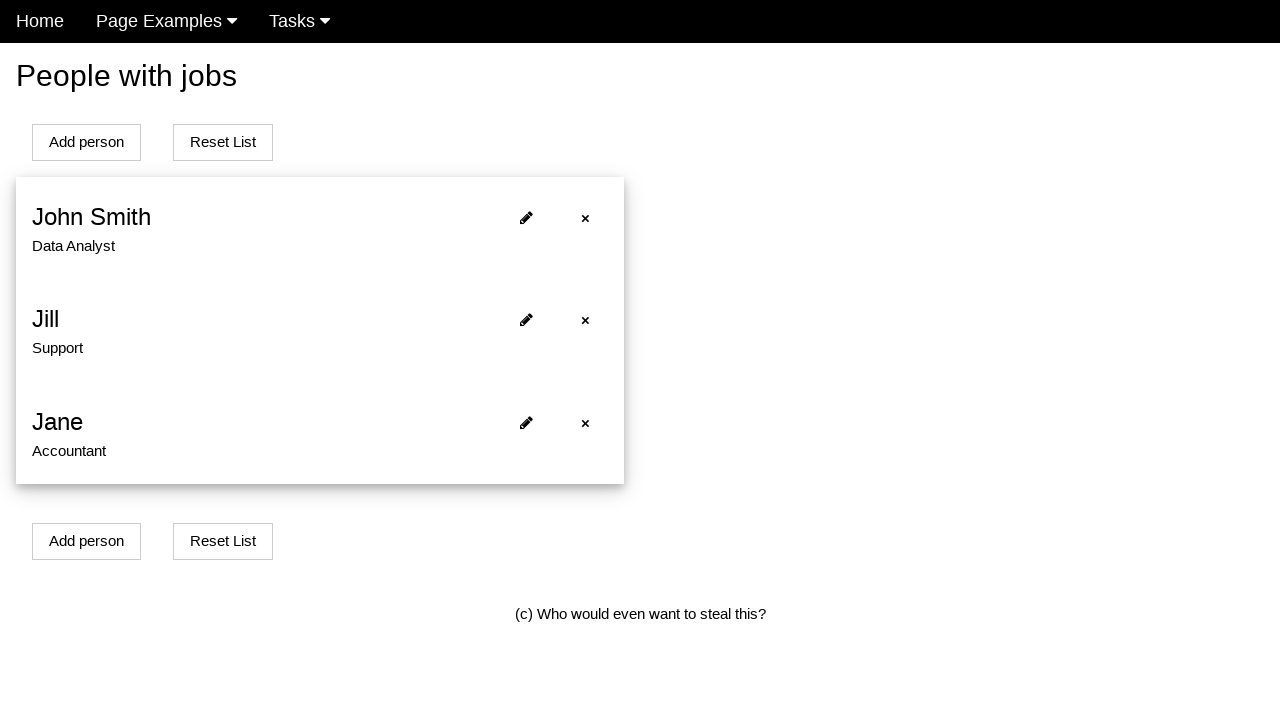